Tests adding a new record to the web table by clicking add button, filling form fields, and submitting

Starting URL: https://demoqa.com/webtables

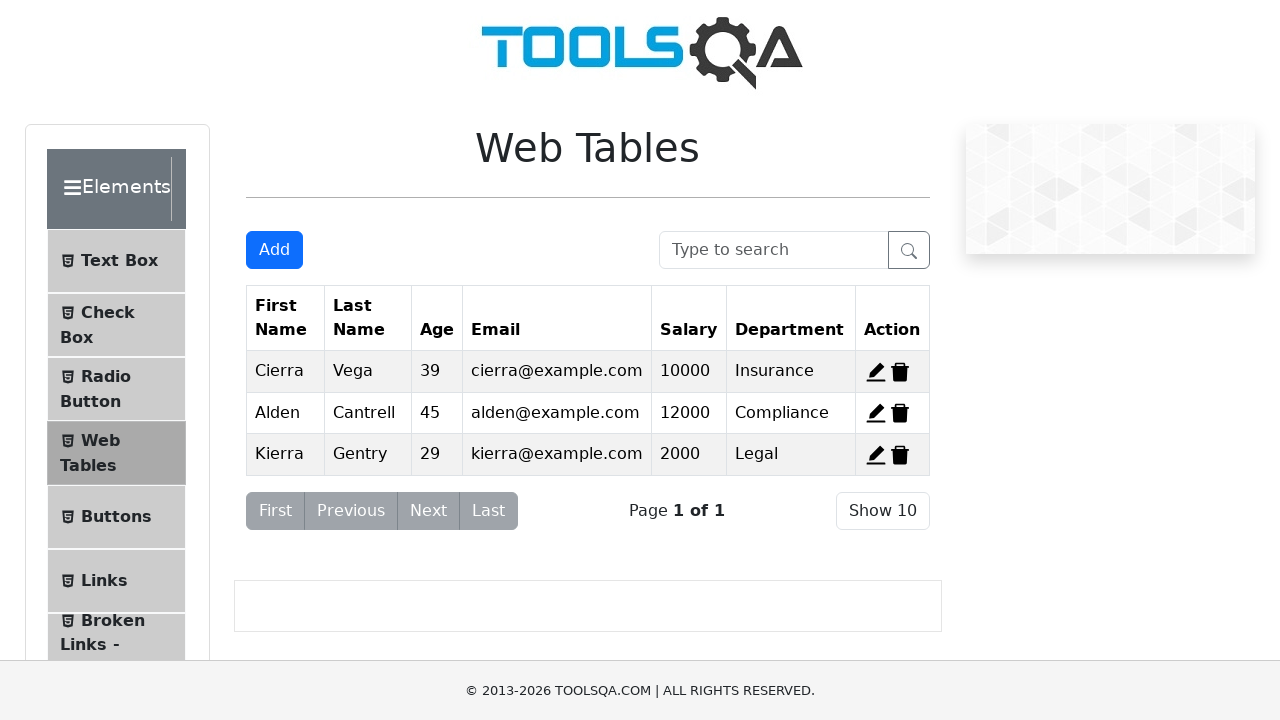

Clicked 'Add New Record' button at (274, 250) on #addNewRecordButton
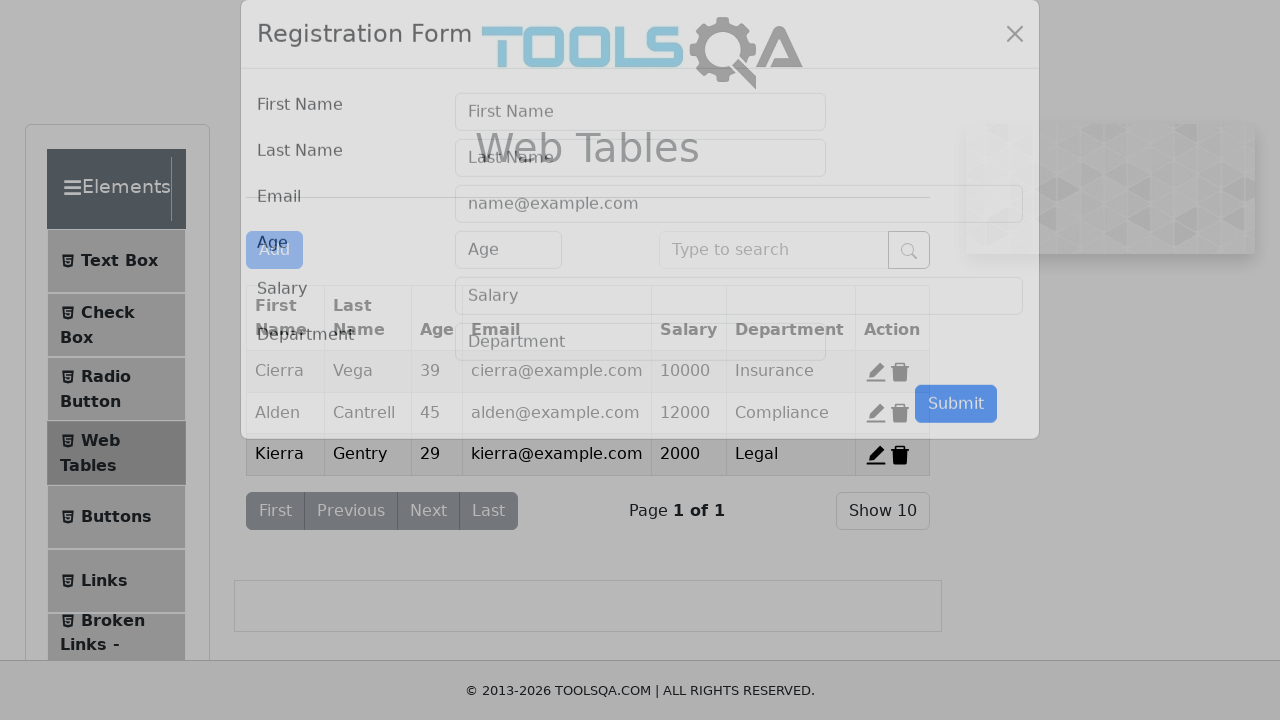

Filled first name field with 'Francesco' on #firstName
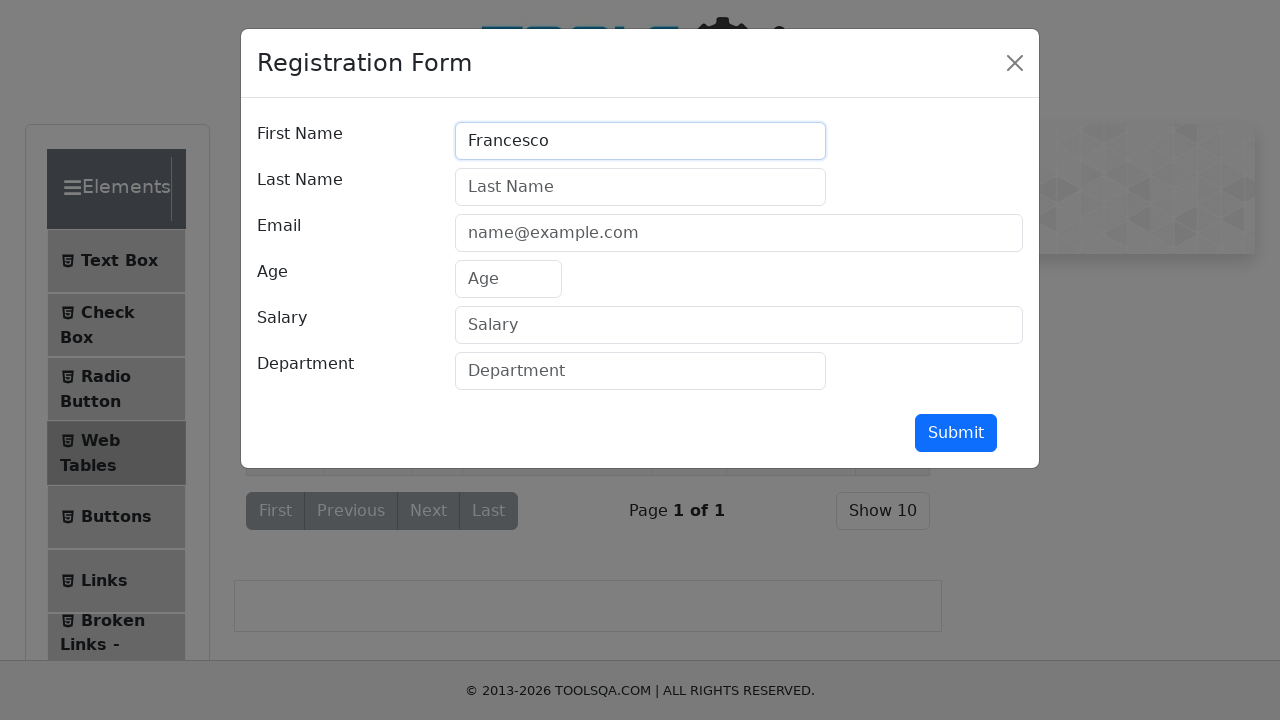

Filled last name field with 'Nero' on #lastName
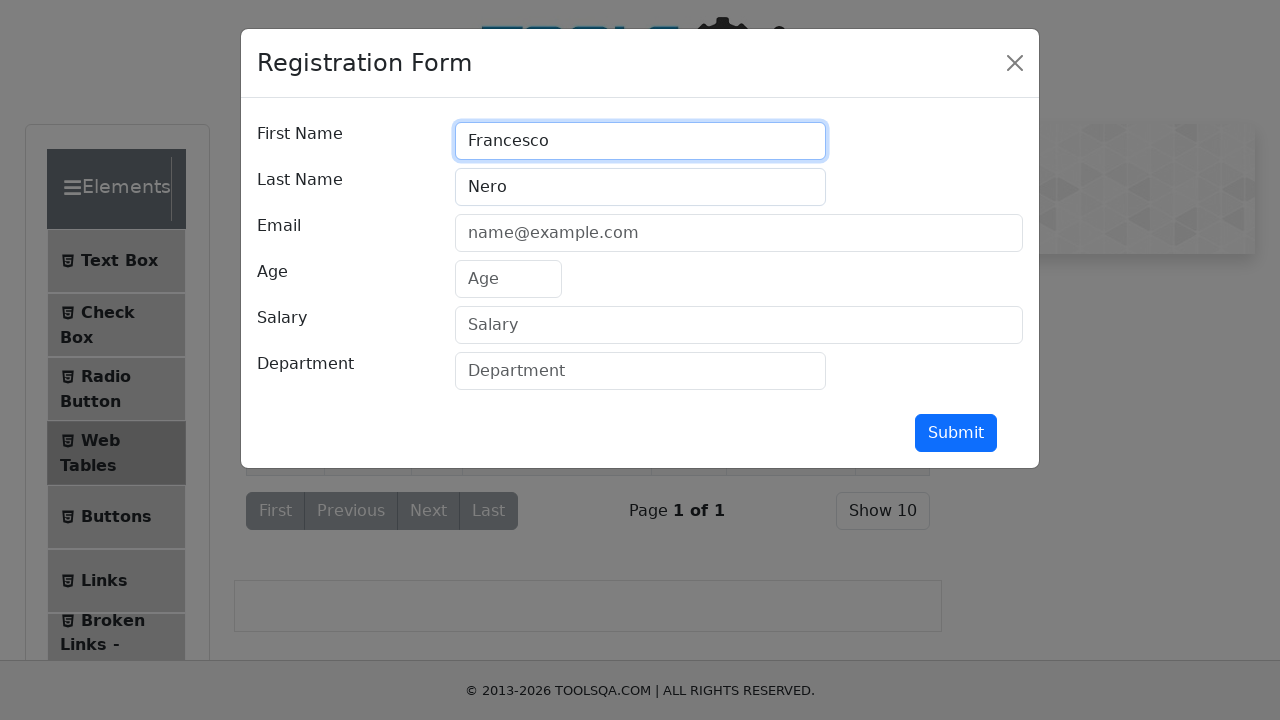

Filled email field with 'NeroF@cicciolino.it' on #userEmail
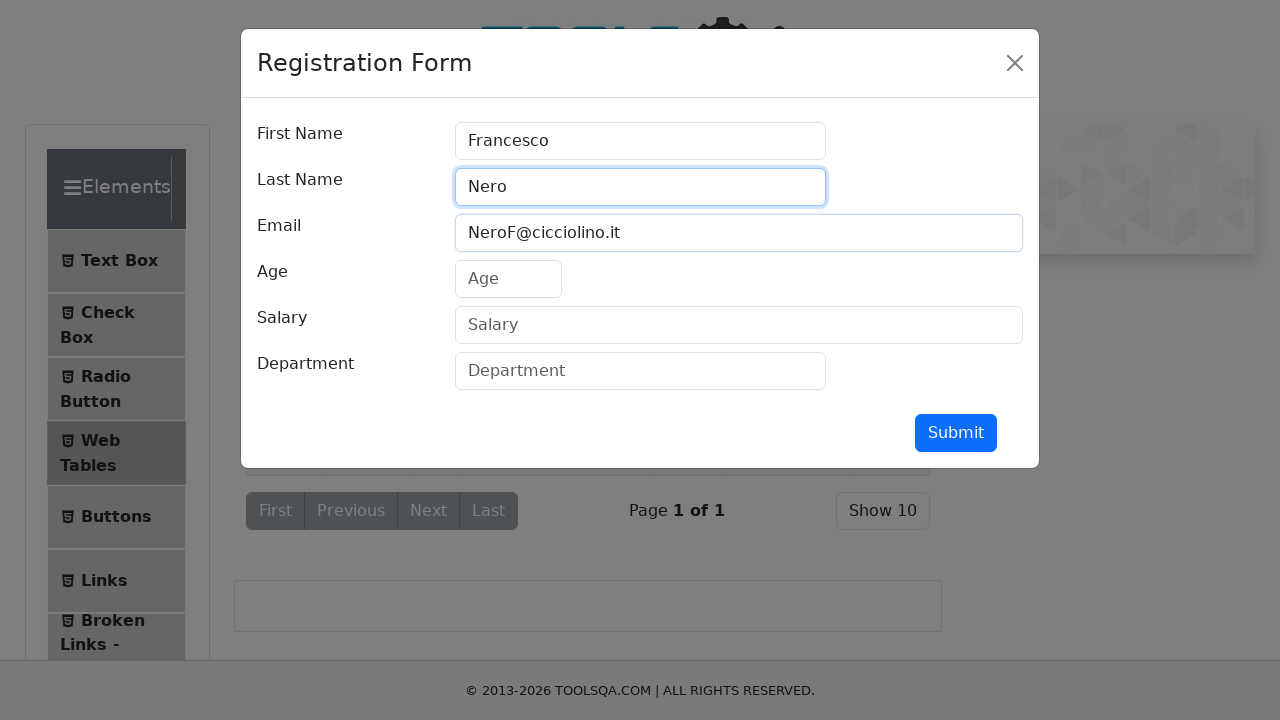

Filled age field with '23' on #age
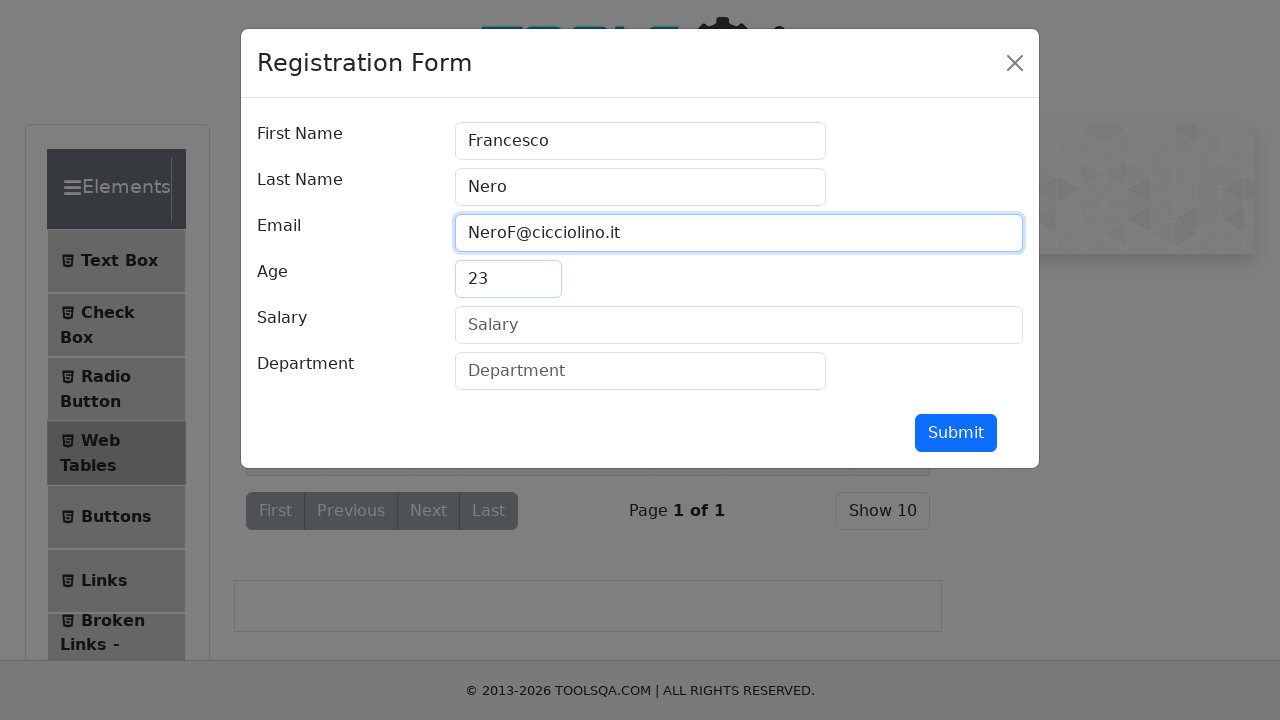

Filled salary field with '13000' on #salary
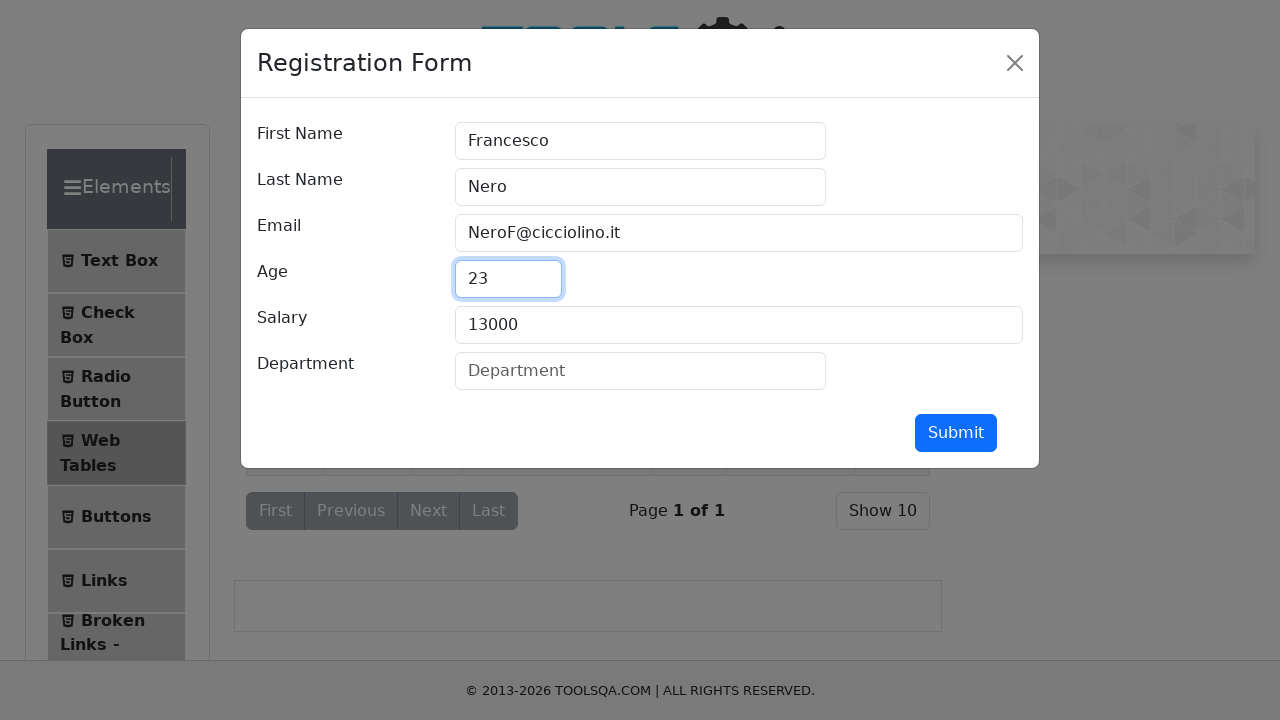

Filled department field with 'Informatica' on #department
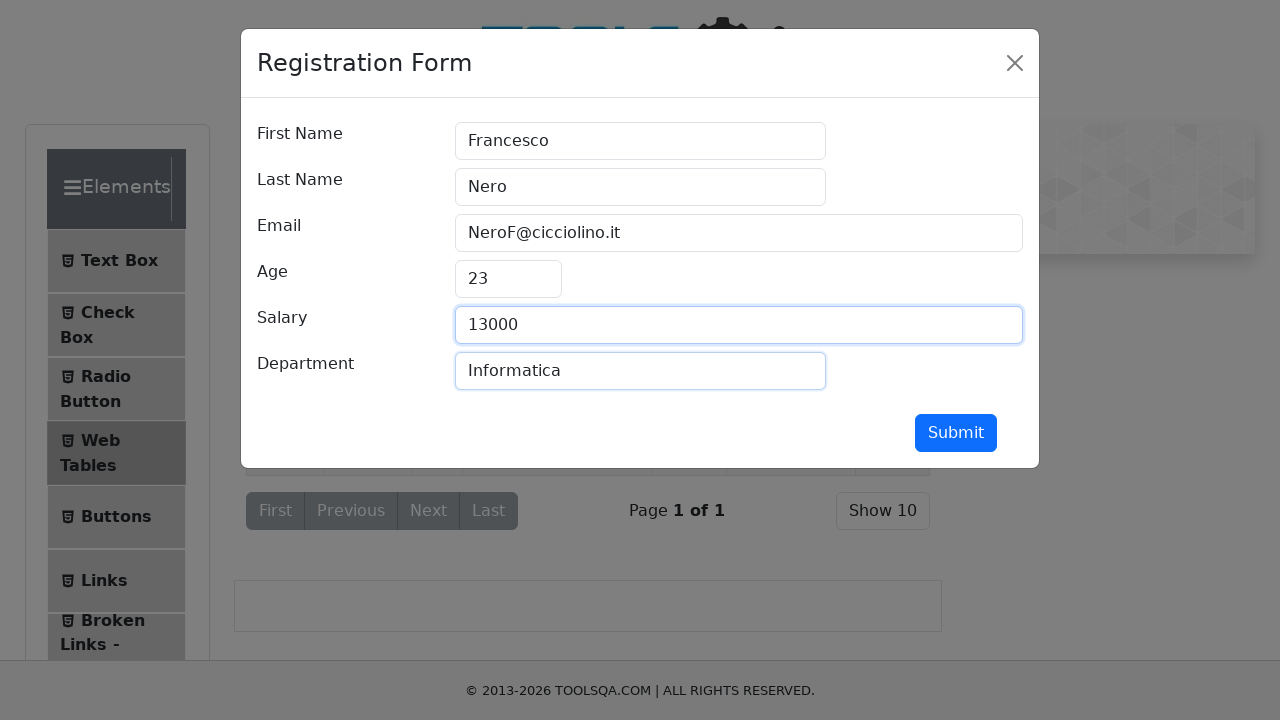

Clicked submit button to save new record at (956, 433) on #submit
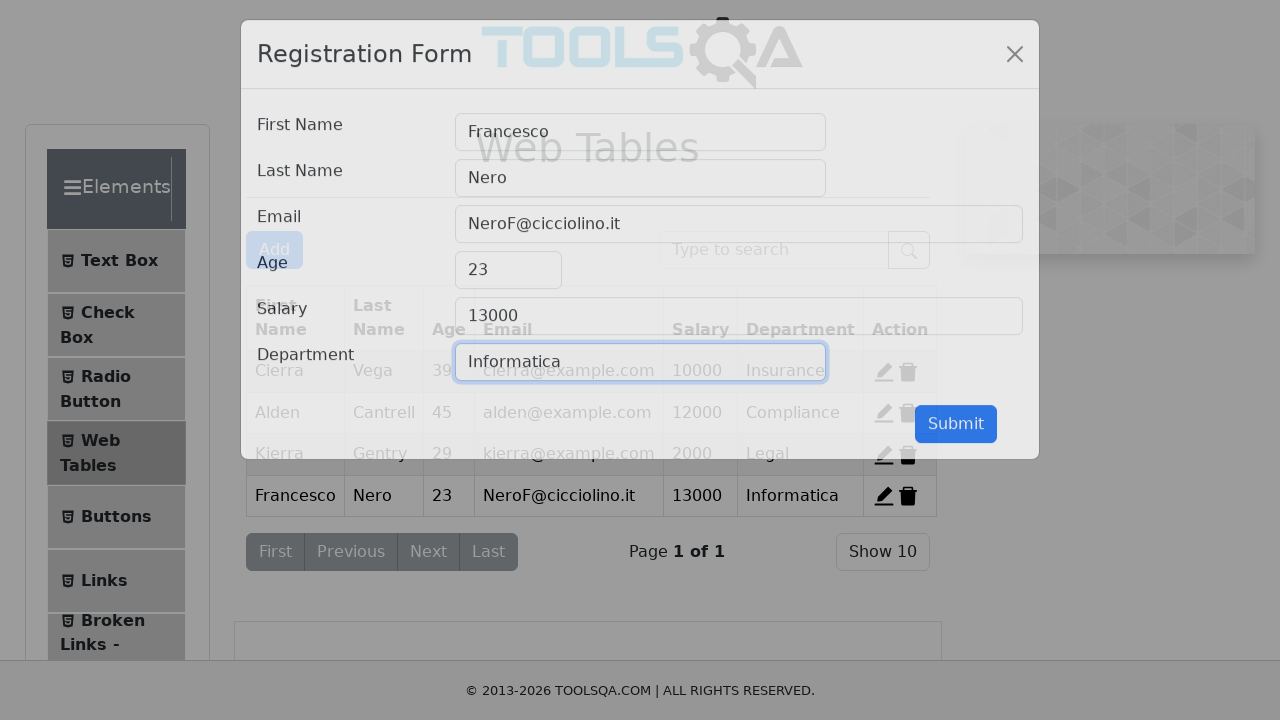

Modal closed and table updated with new record
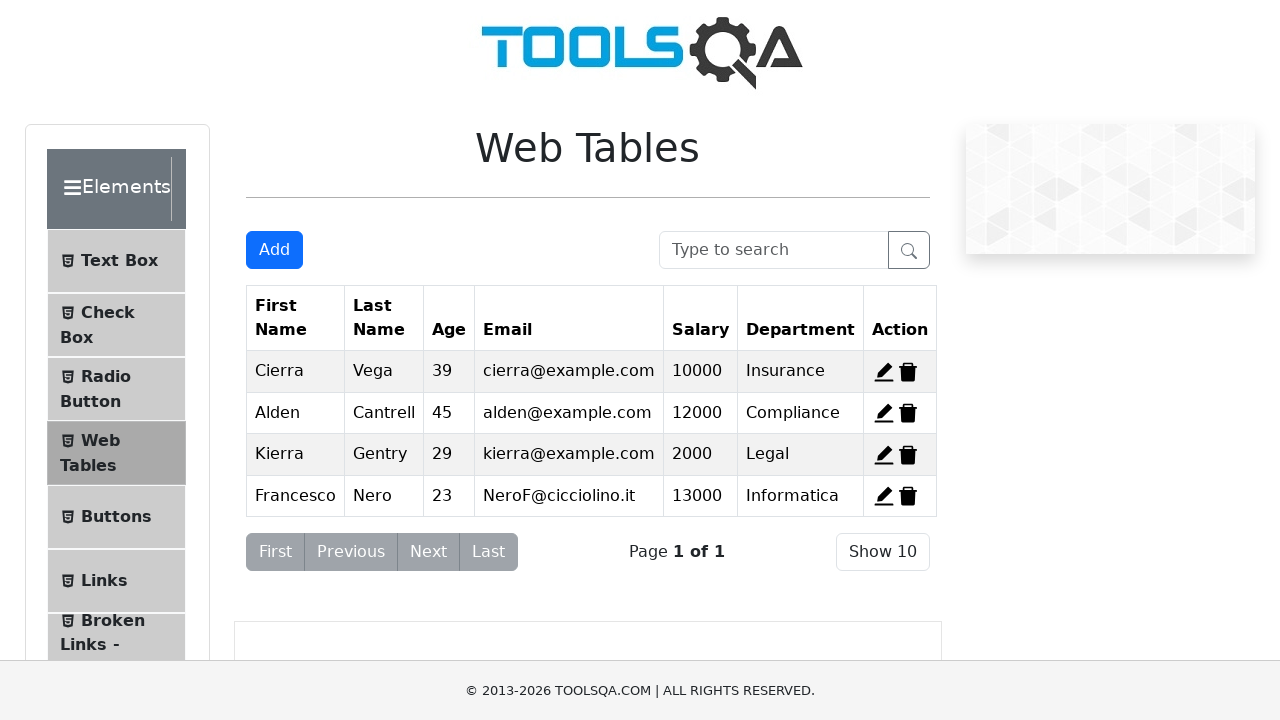

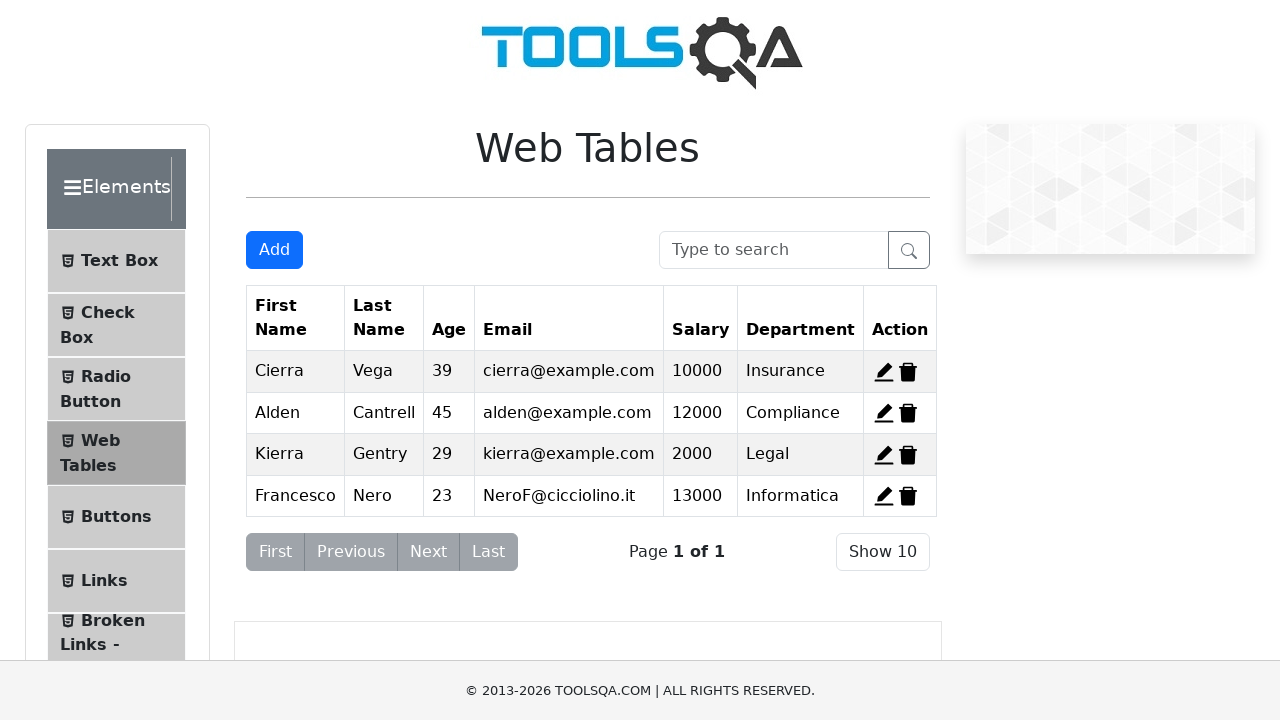